Navigates to the Rahul Shetty Academy dropdowns practice page. The script only opens the page without performing any additional actions.

Starting URL: https://rahulshettyacademy.com/dropdownsPractise/

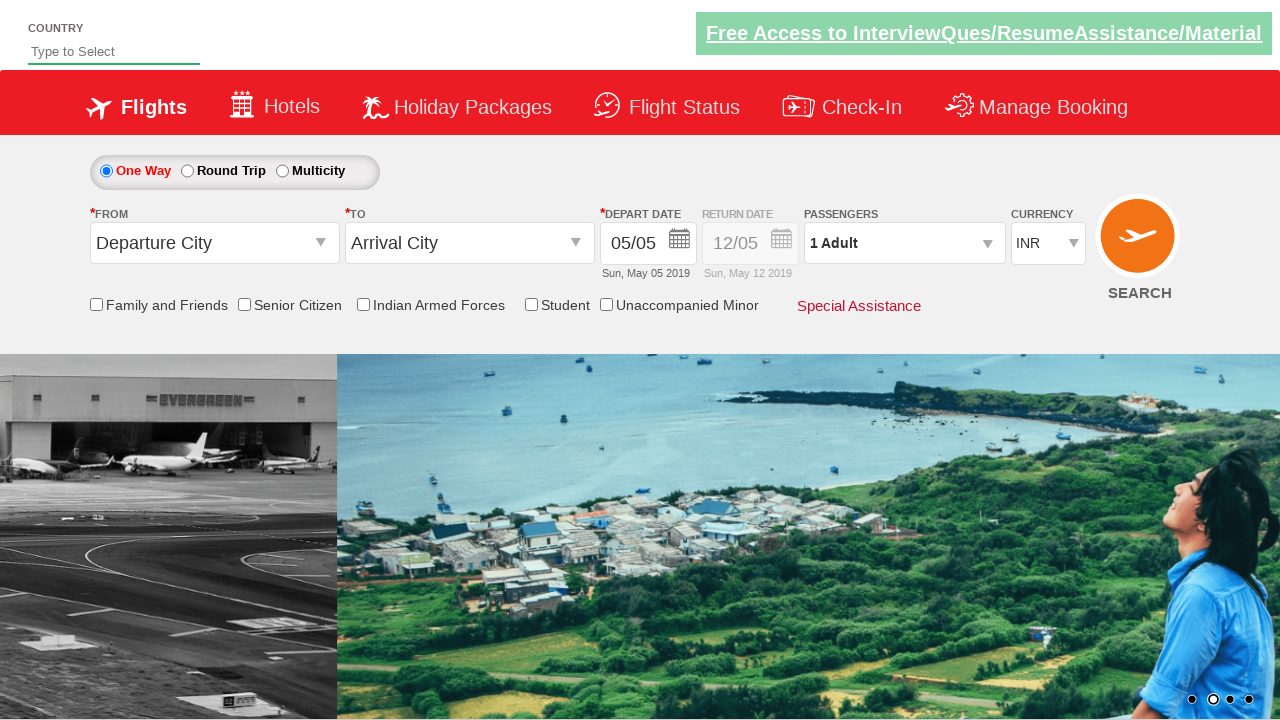

Waited for page to load (domcontentloaded state)
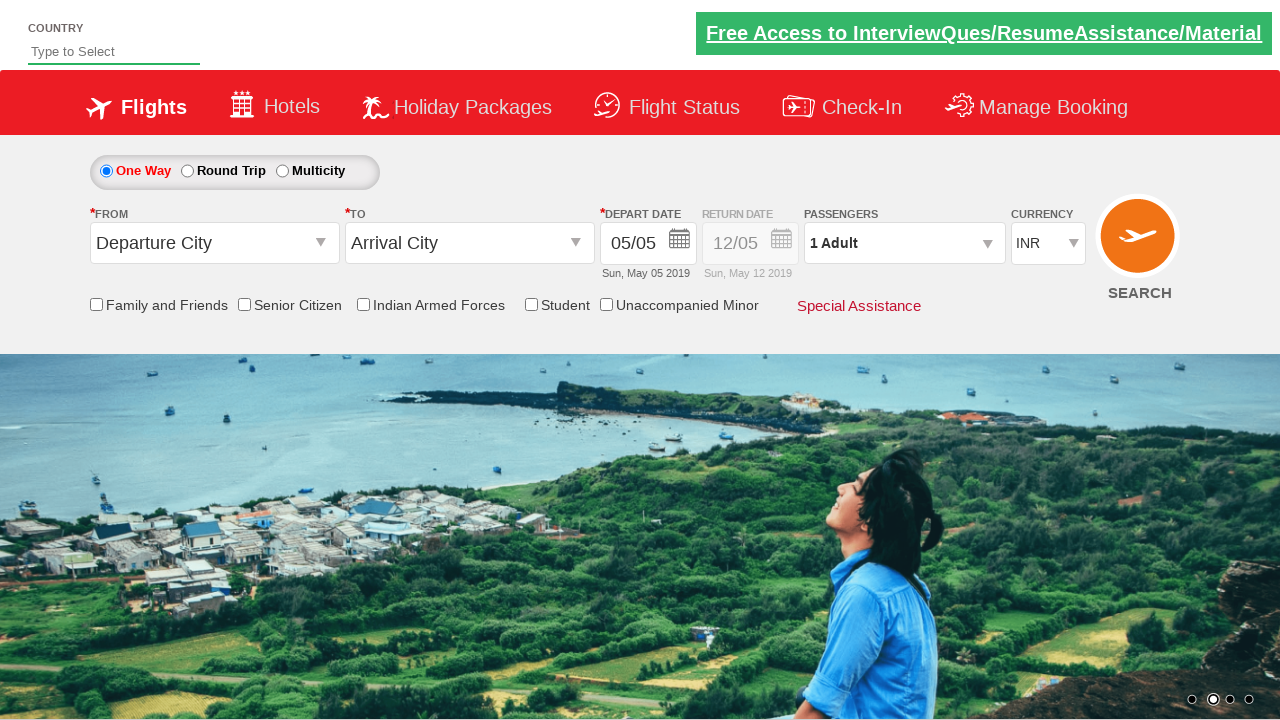

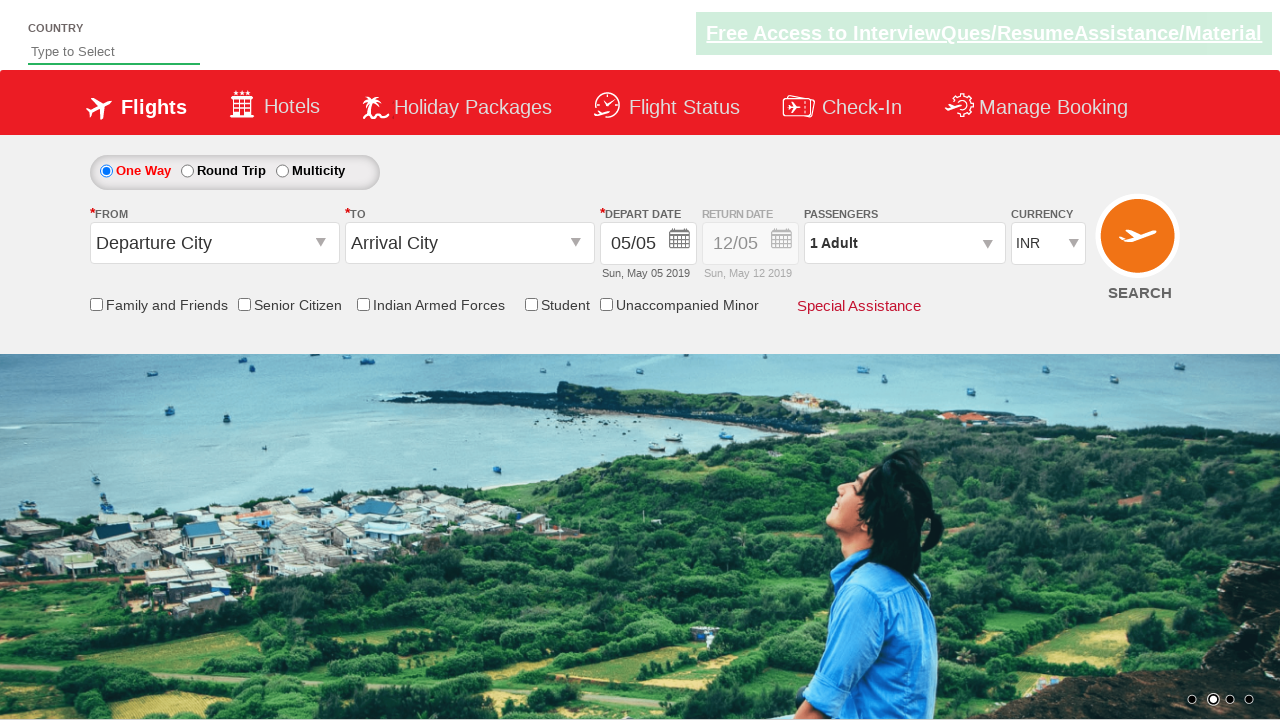